Tests unmarking todo items as complete by unchecking their checkboxes.

Starting URL: https://demo.playwright.dev/todomvc

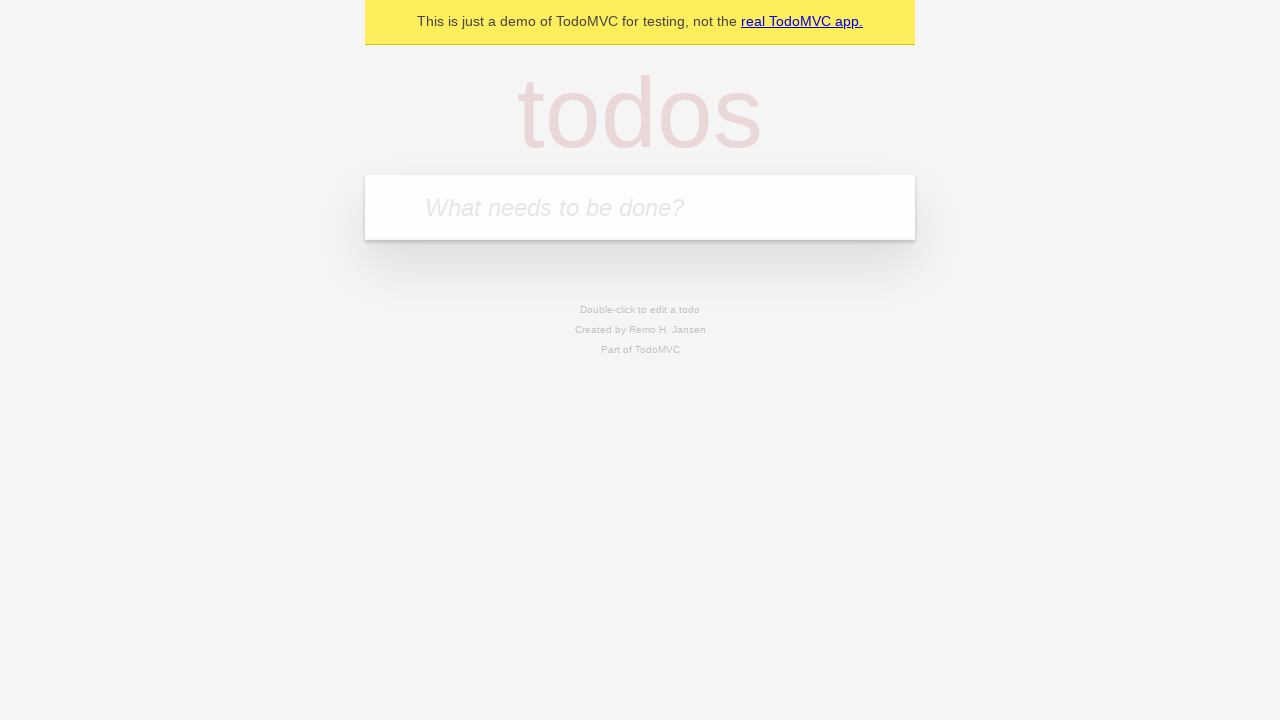

Filled todo input with 'buy some cheese' on internal:attr=[placeholder="What needs to be done?"i]
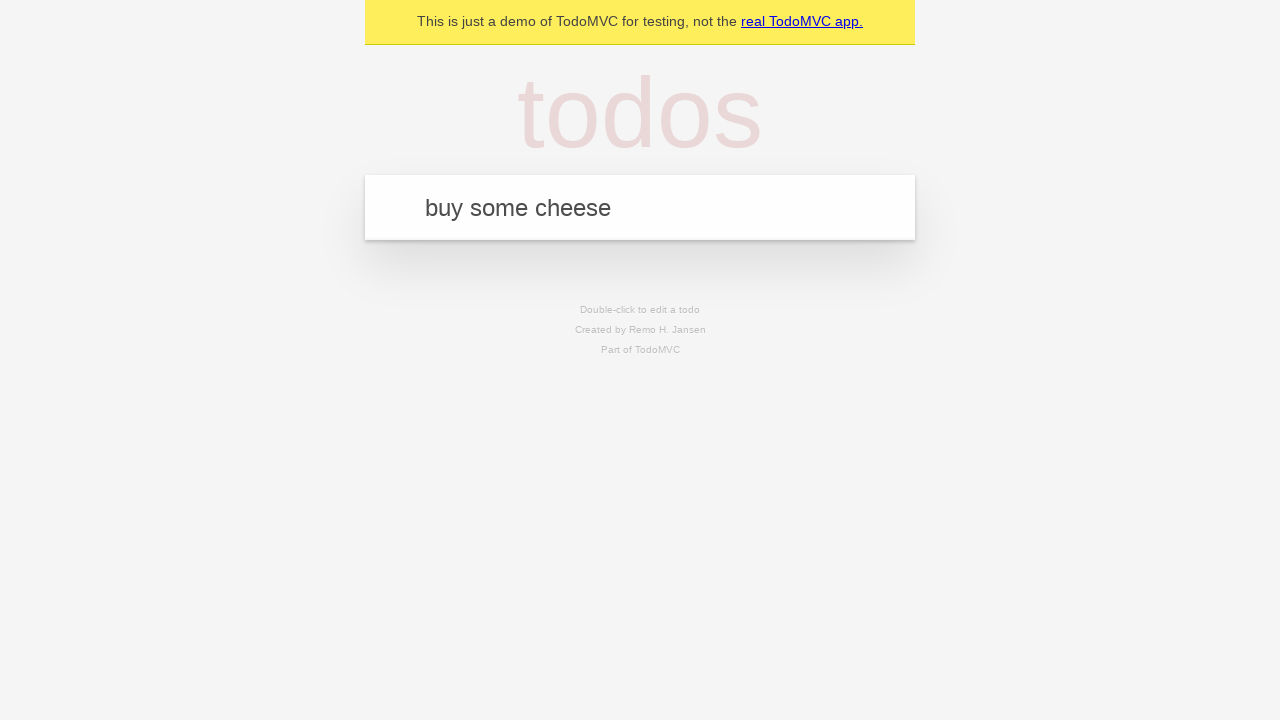

Pressed Enter to create first todo item on internal:attr=[placeholder="What needs to be done?"i]
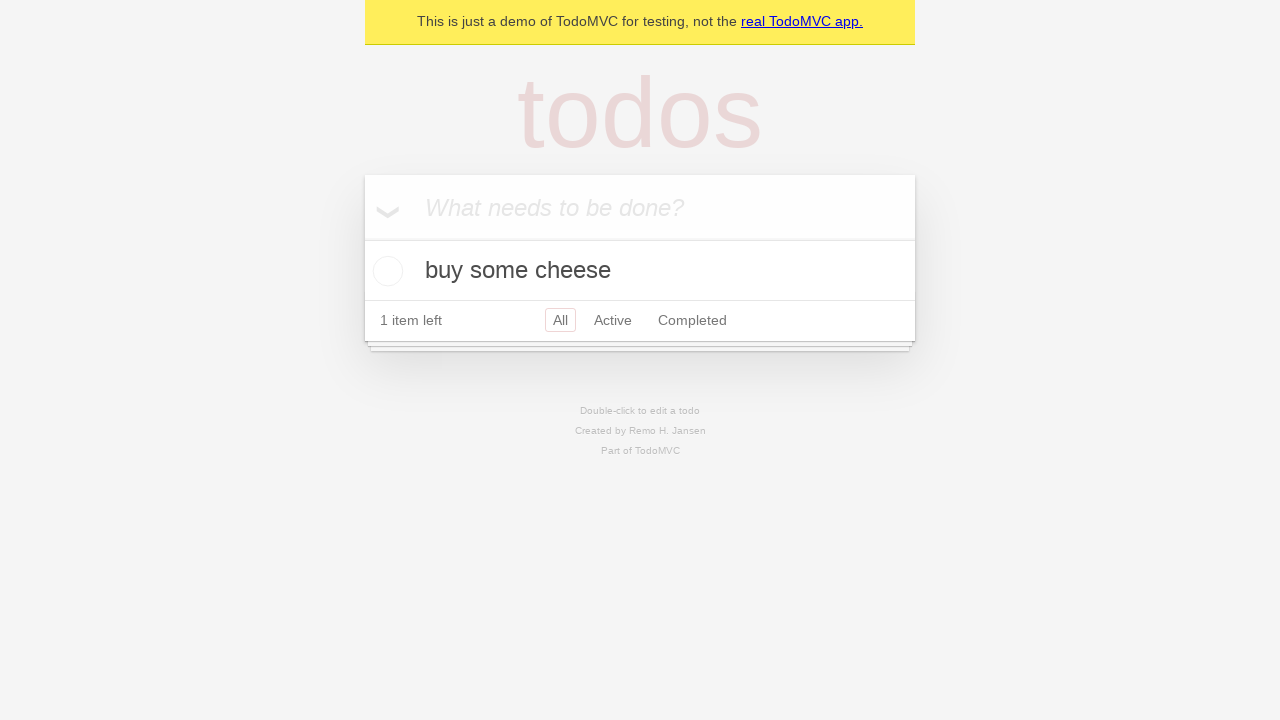

Filled todo input with 'feed the cat' on internal:attr=[placeholder="What needs to be done?"i]
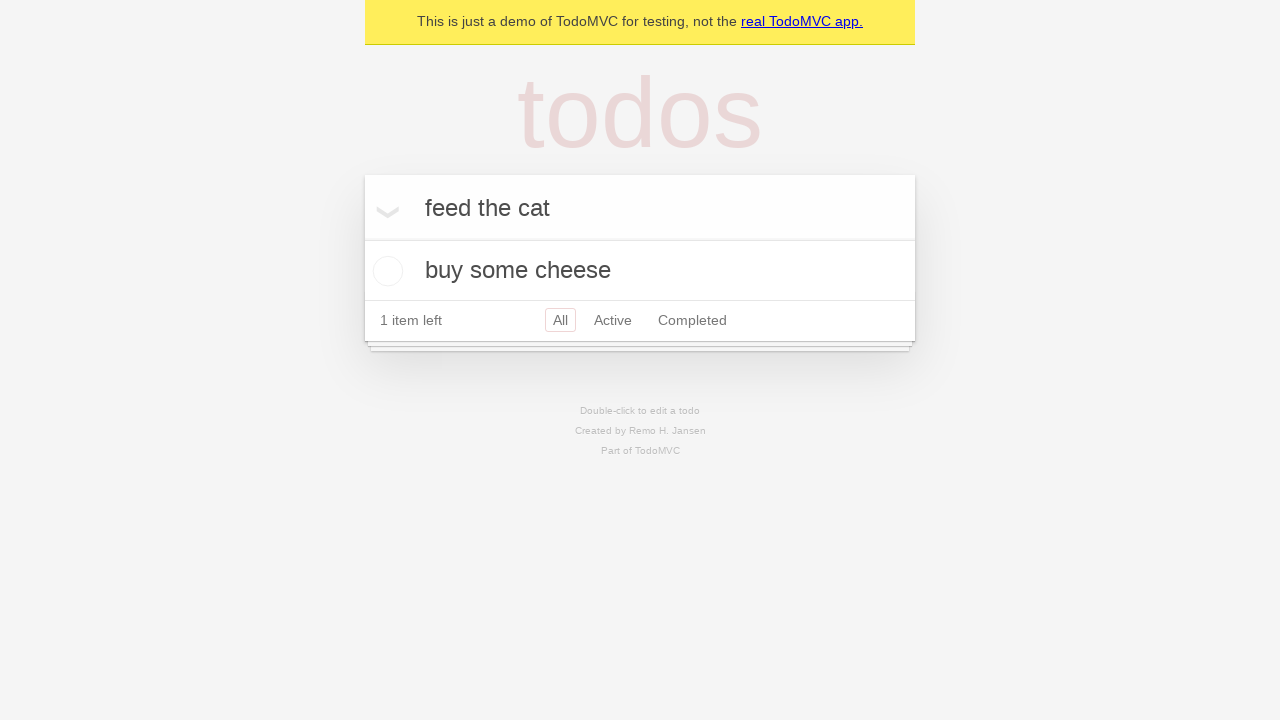

Pressed Enter to create second todo item on internal:attr=[placeholder="What needs to be done?"i]
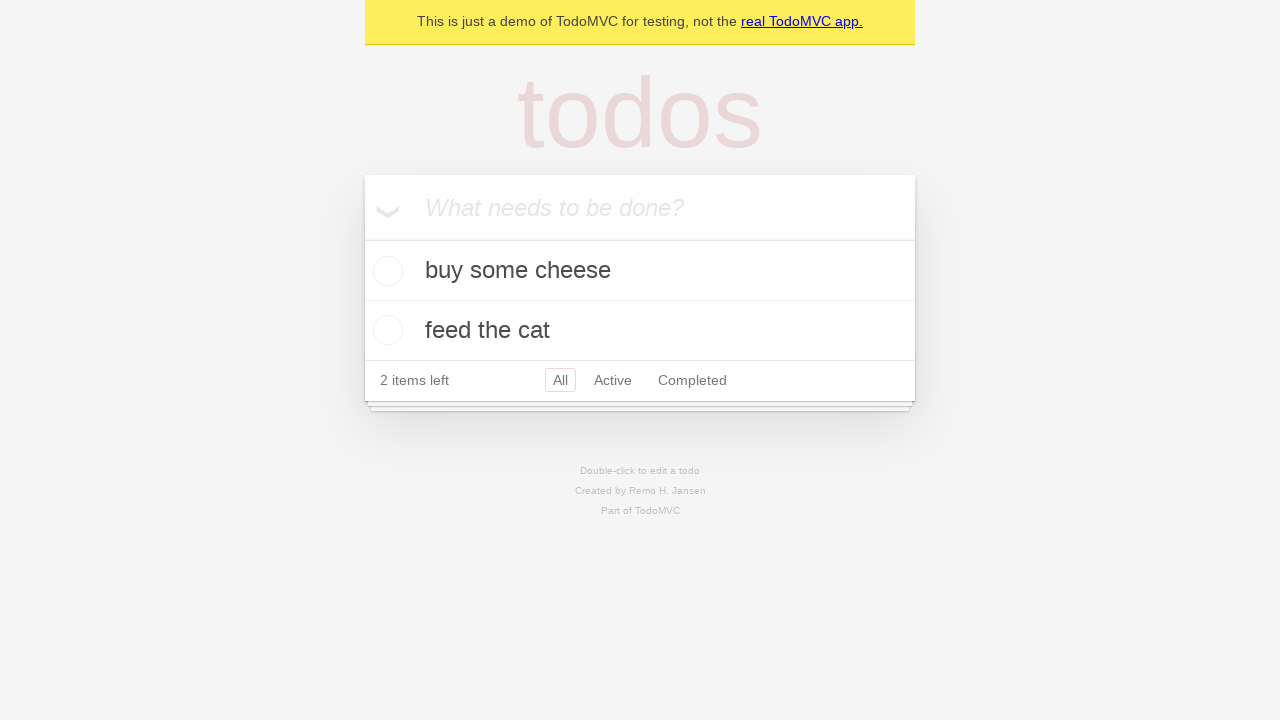

Checked the first todo item checkbox at (385, 271) on internal:testid=[data-testid="todo-item"s] >> nth=0 >> internal:role=checkbox
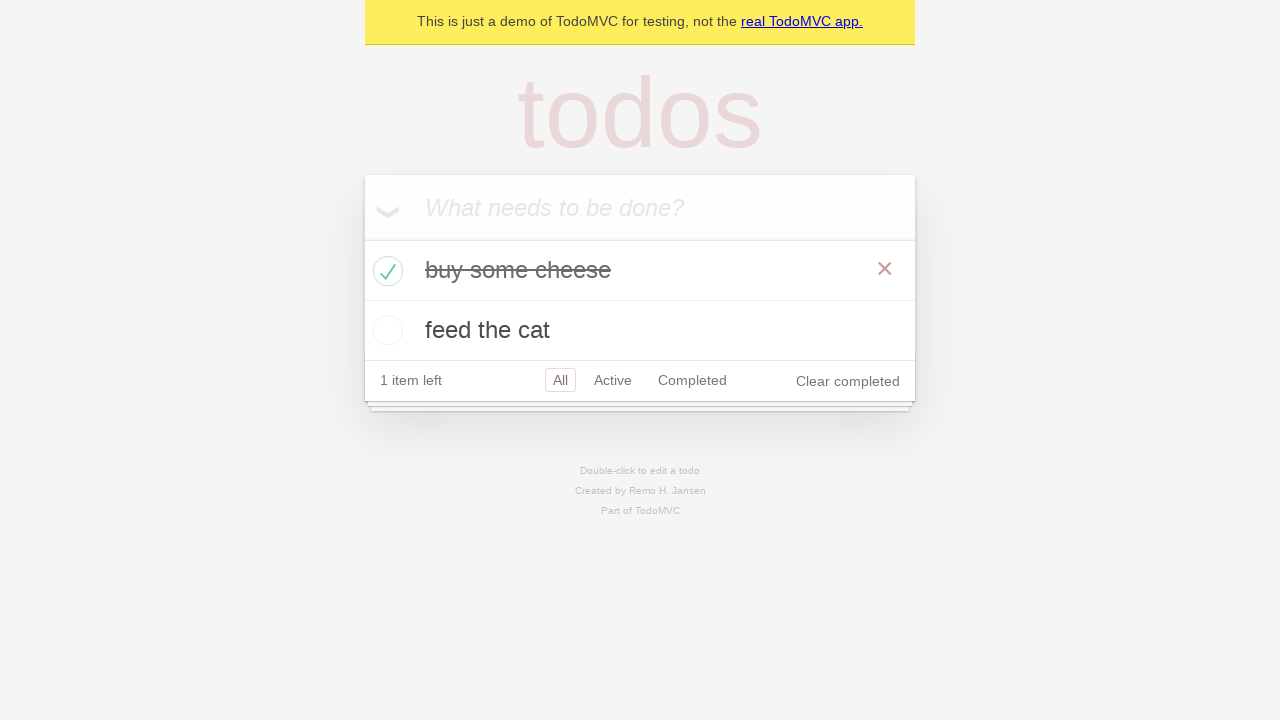

Unchecked the first todo item checkbox to mark it as incomplete at (385, 271) on internal:testid=[data-testid="todo-item"s] >> nth=0 >> internal:role=checkbox
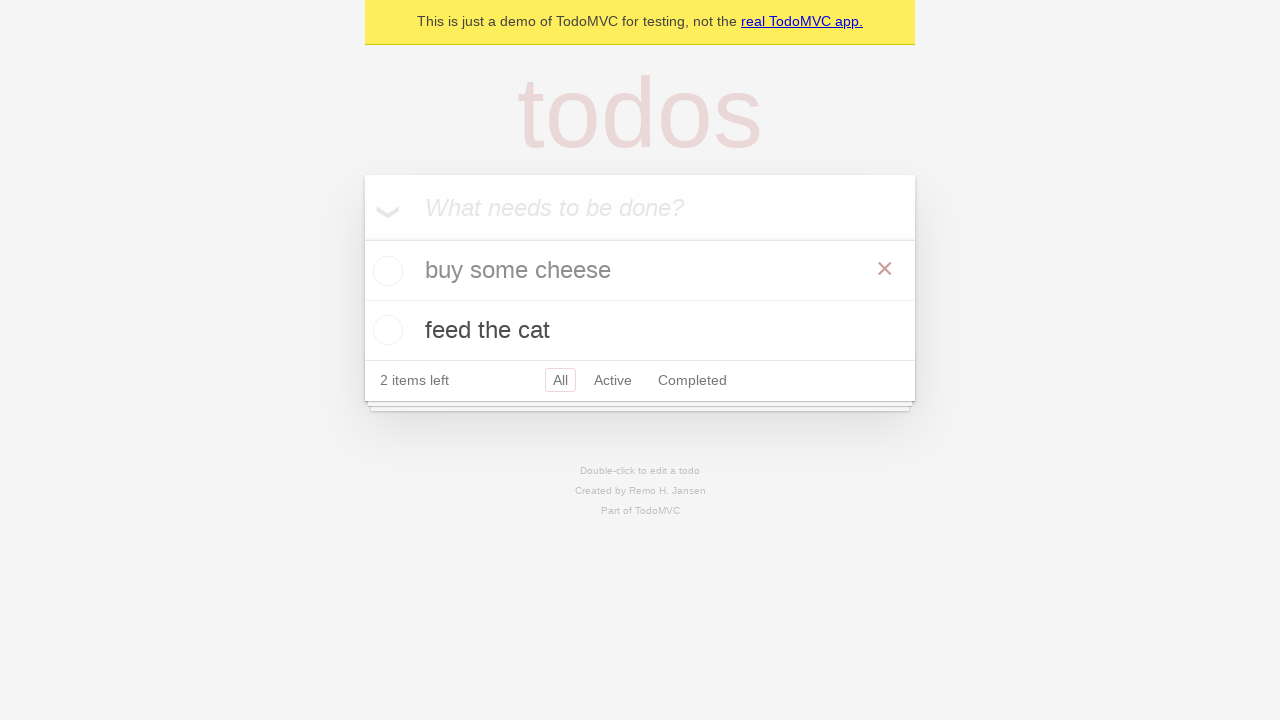

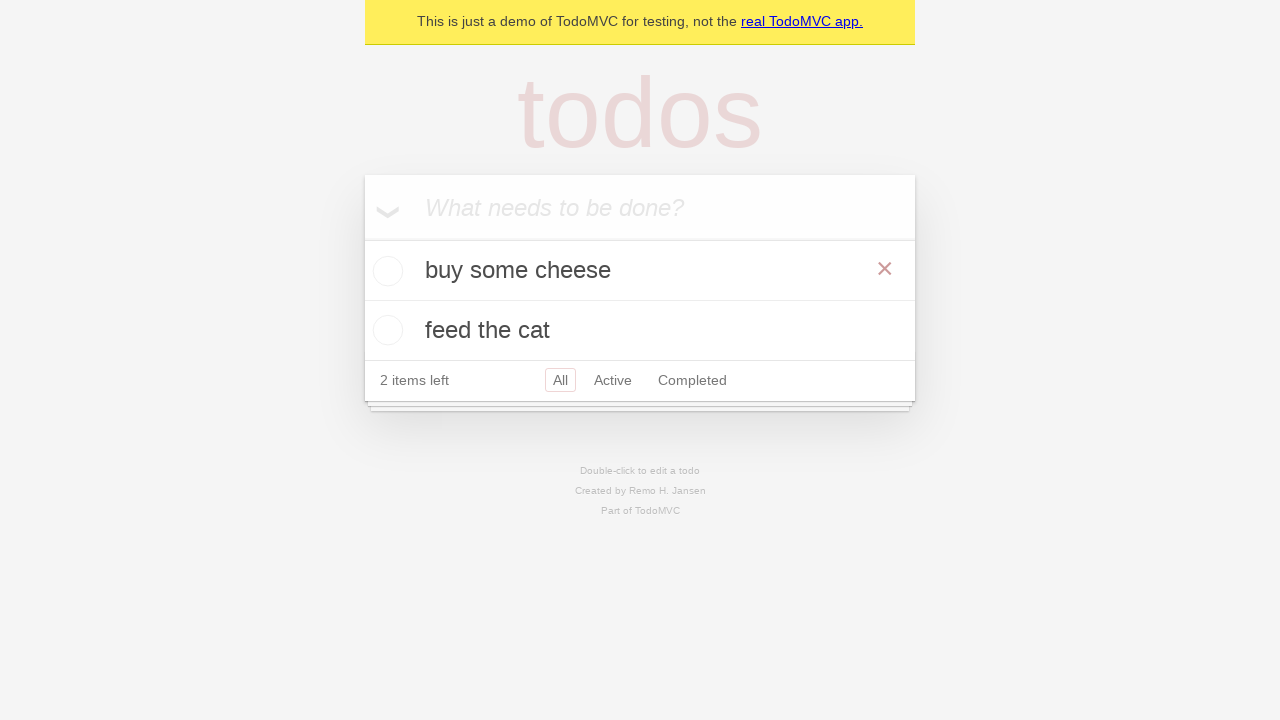